Tests USPS website navigation by hovering over the "Send" tab to reveal a dropdown menu, then clicking on "Look Up a ZIP Code" option

Starting URL: https://www.usps.com

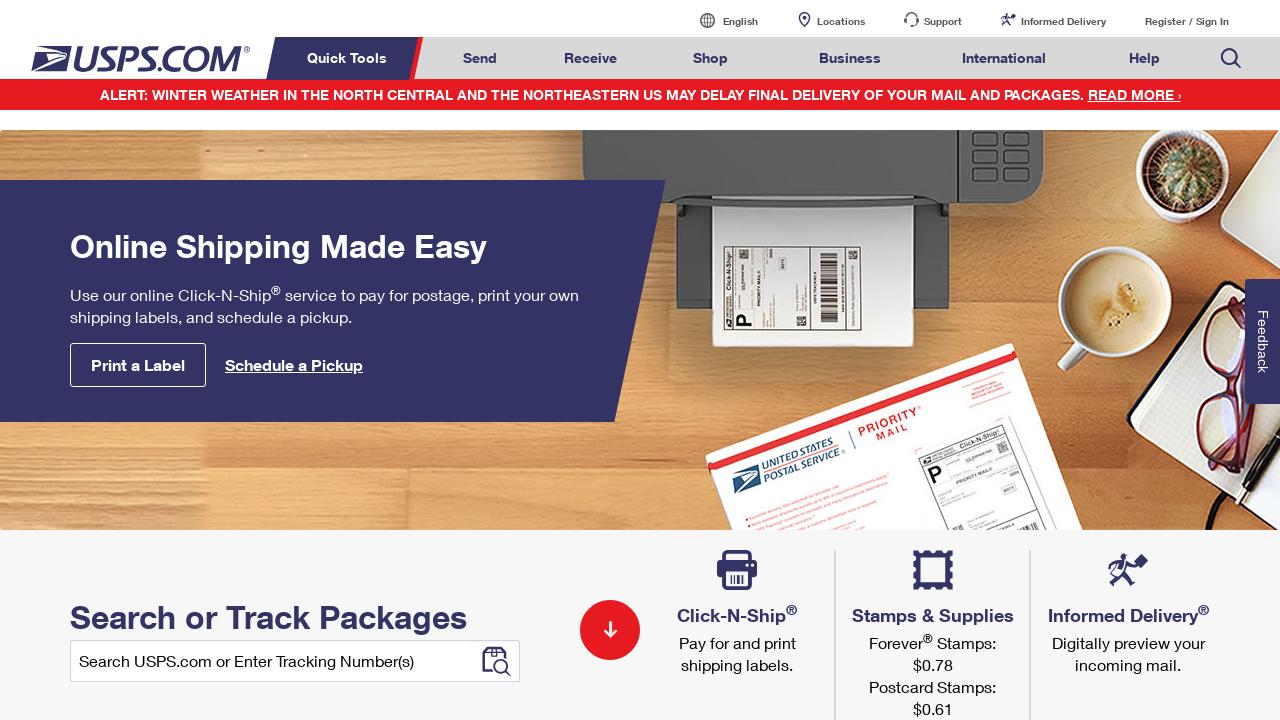

Hovered over 'Send' tab to reveal dropdown menu at (480, 58) on xpath=//*[text()='Send']
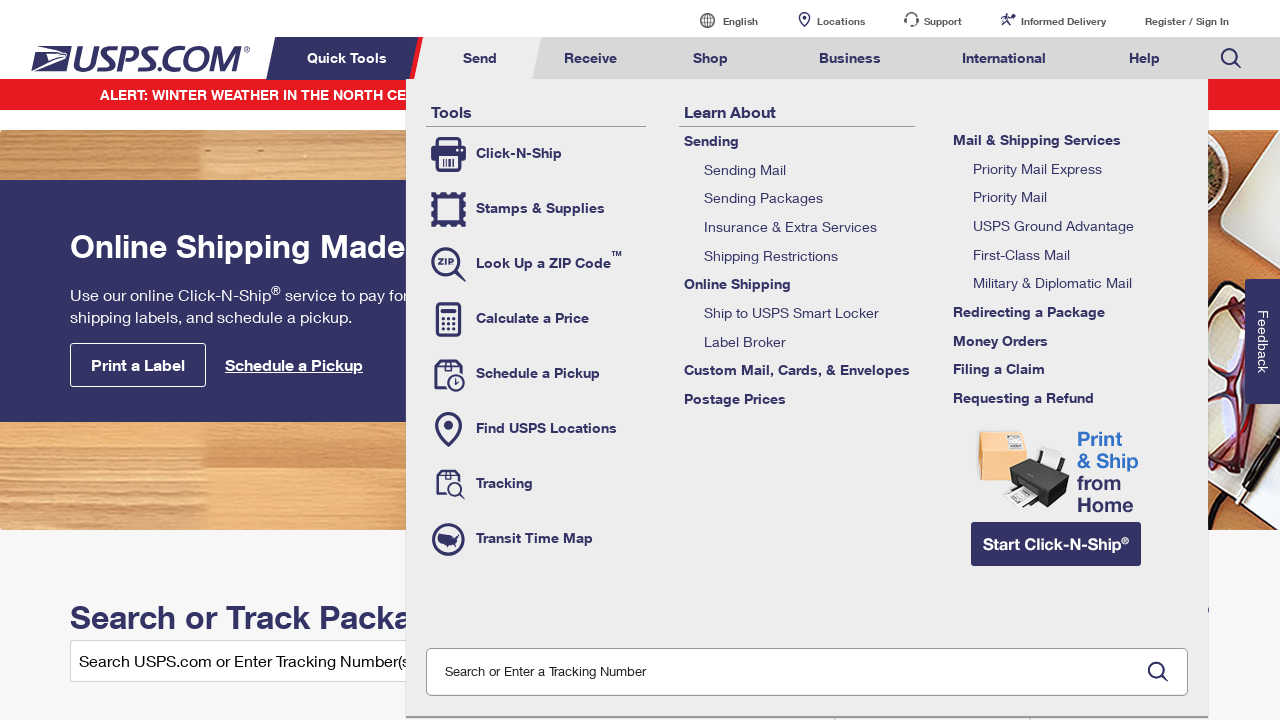

Clicked on 'Look Up a ZIP Code' option from dropdown menu at (536, 264) on xpath=//*[text()='Look Up a ZIP Code']
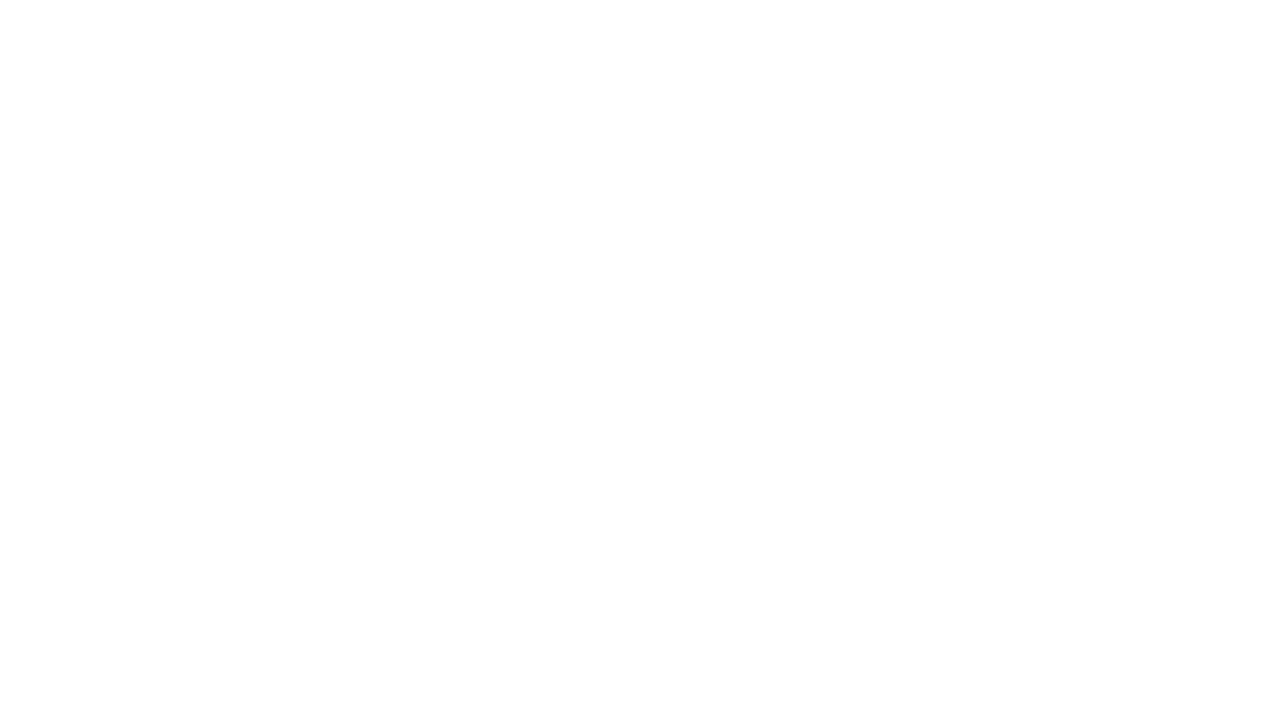

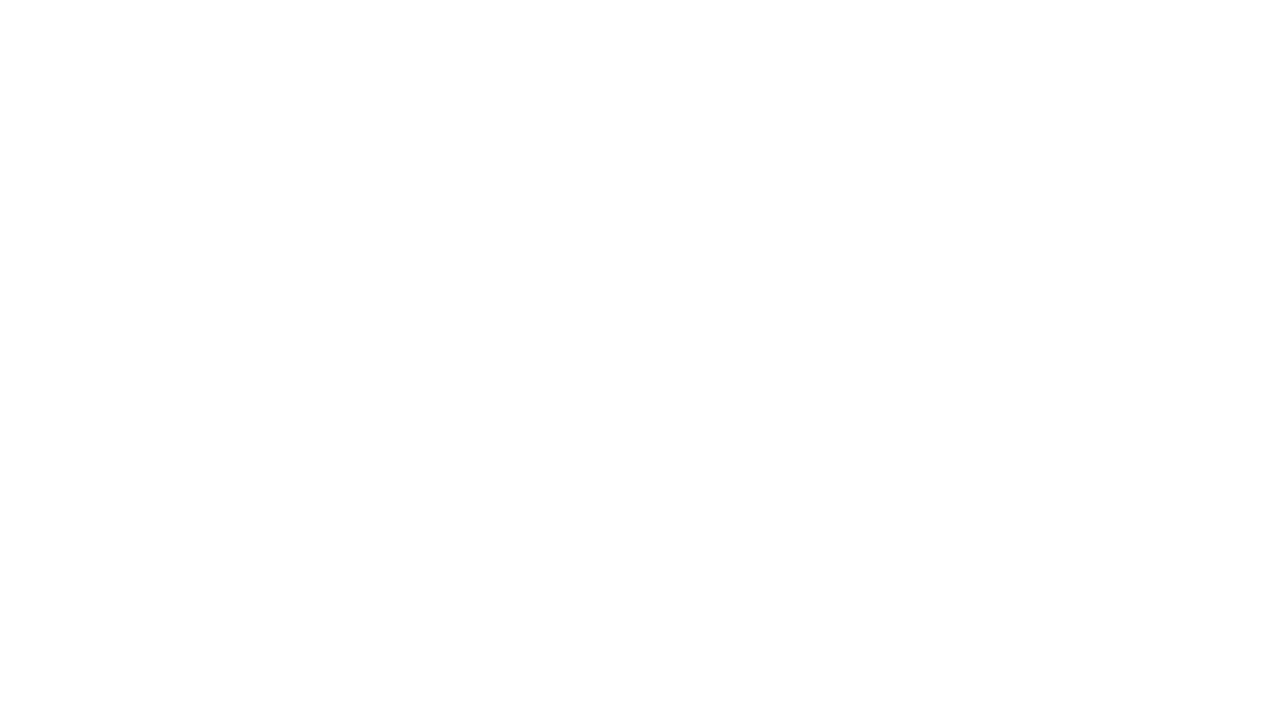